Tests that clicking the Hashnode support link opens a popup to the Hashnode sponsor page

Starting URL: https://grayinfilmv2.netlify.app/

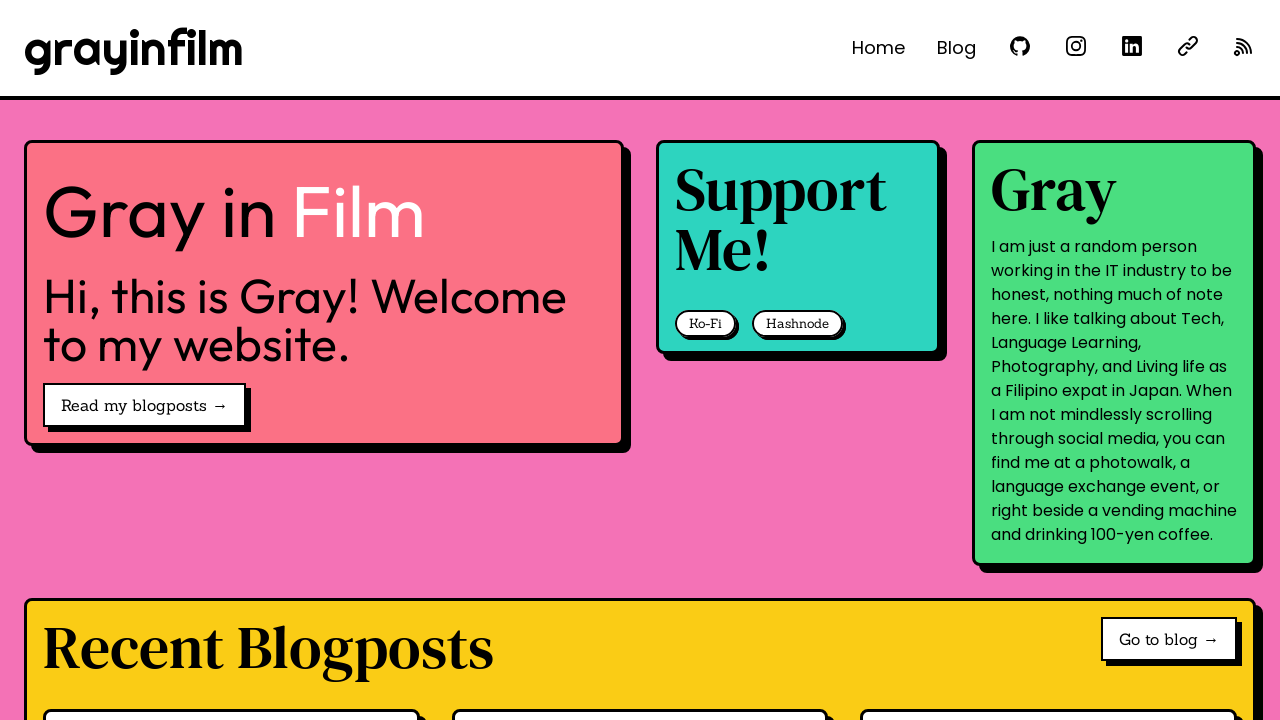

Clicked Hashnode support link at (798, 324) on internal:role=link[name="Hashnode"i]
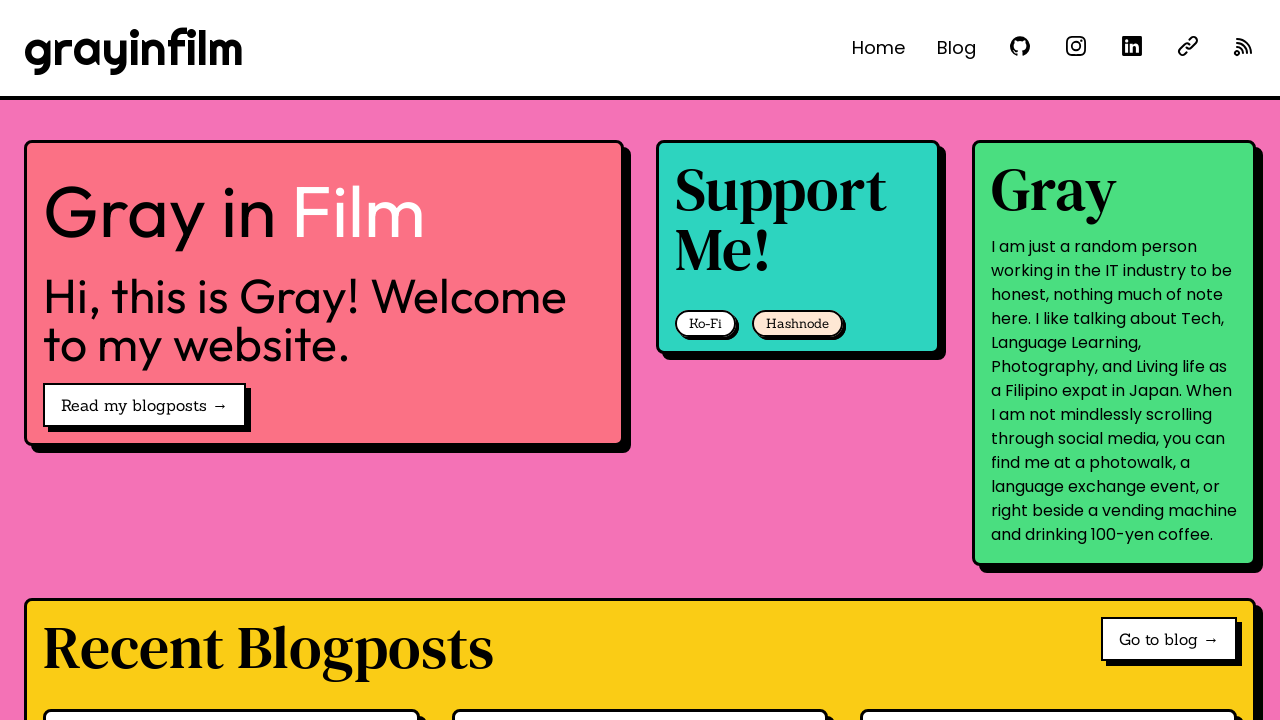

Popup window opened from Hashnode link
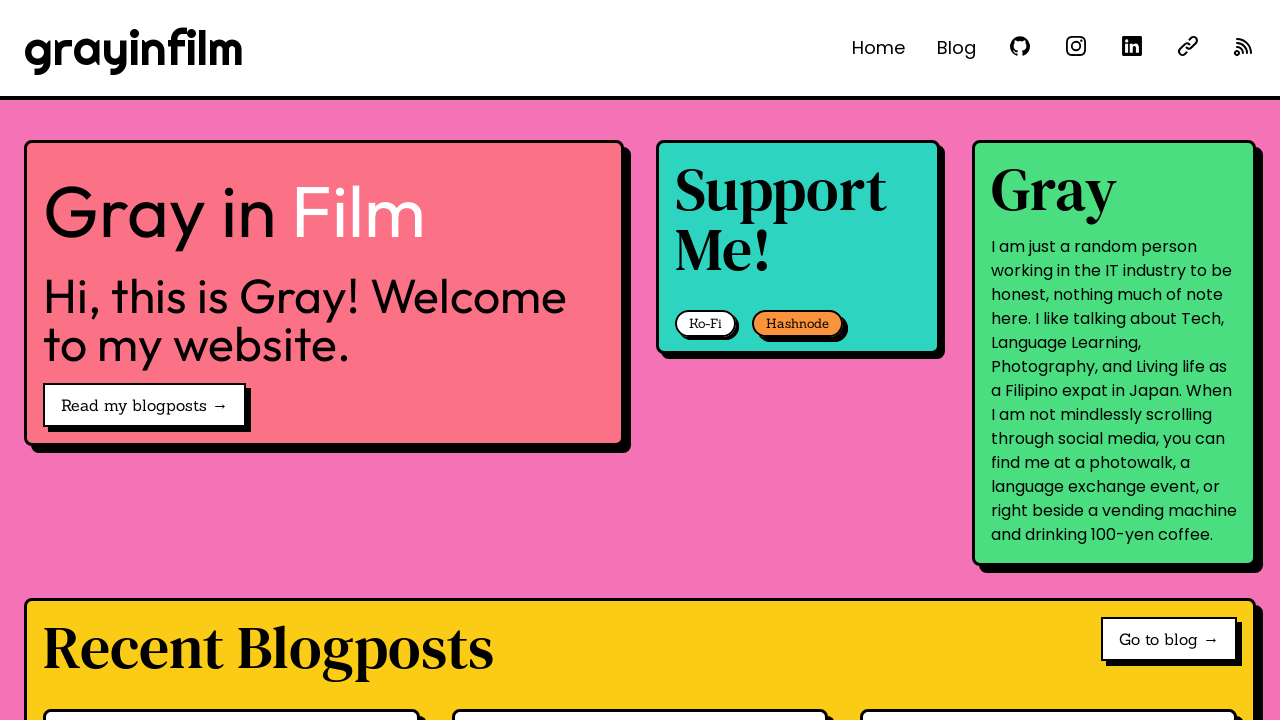

Hashnode sponsor page popup loaded successfully
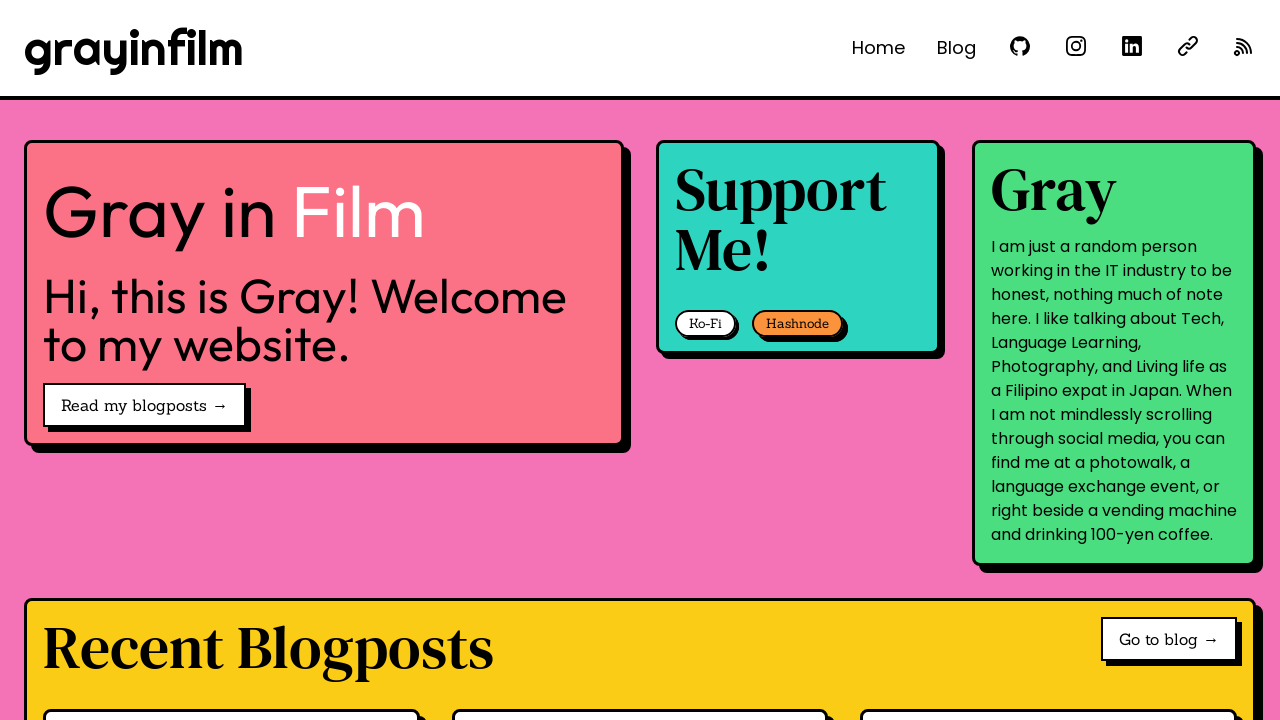

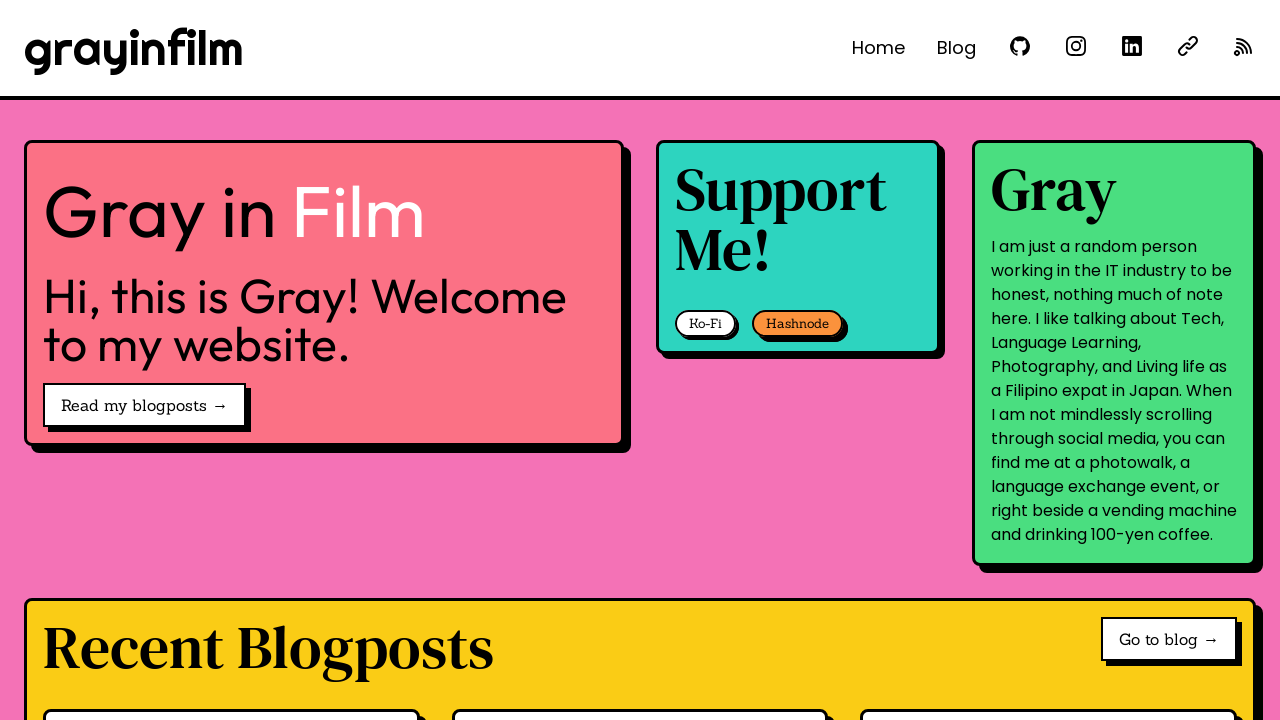